Navigates to the Advantage Online Shopping homepage and verifies the page loads successfully

Starting URL: https://advantageonlineshopping.com/#/

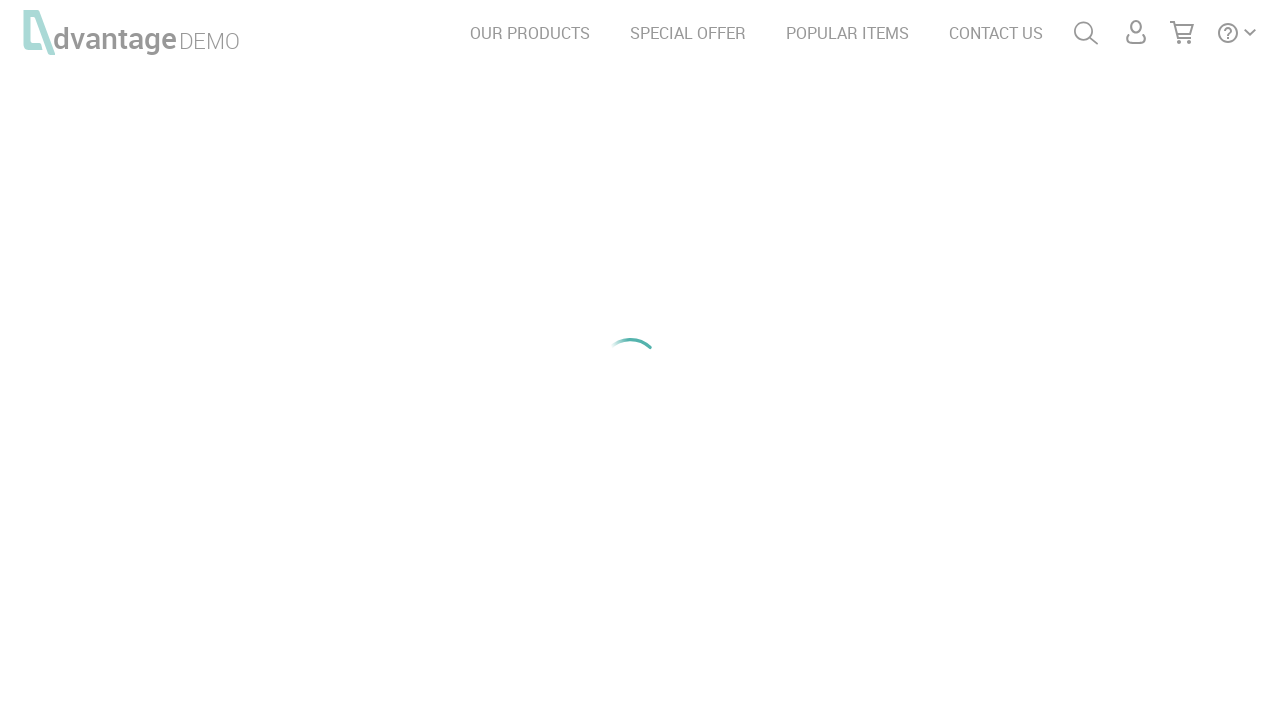

Navigated to Advantage Online Shopping homepage
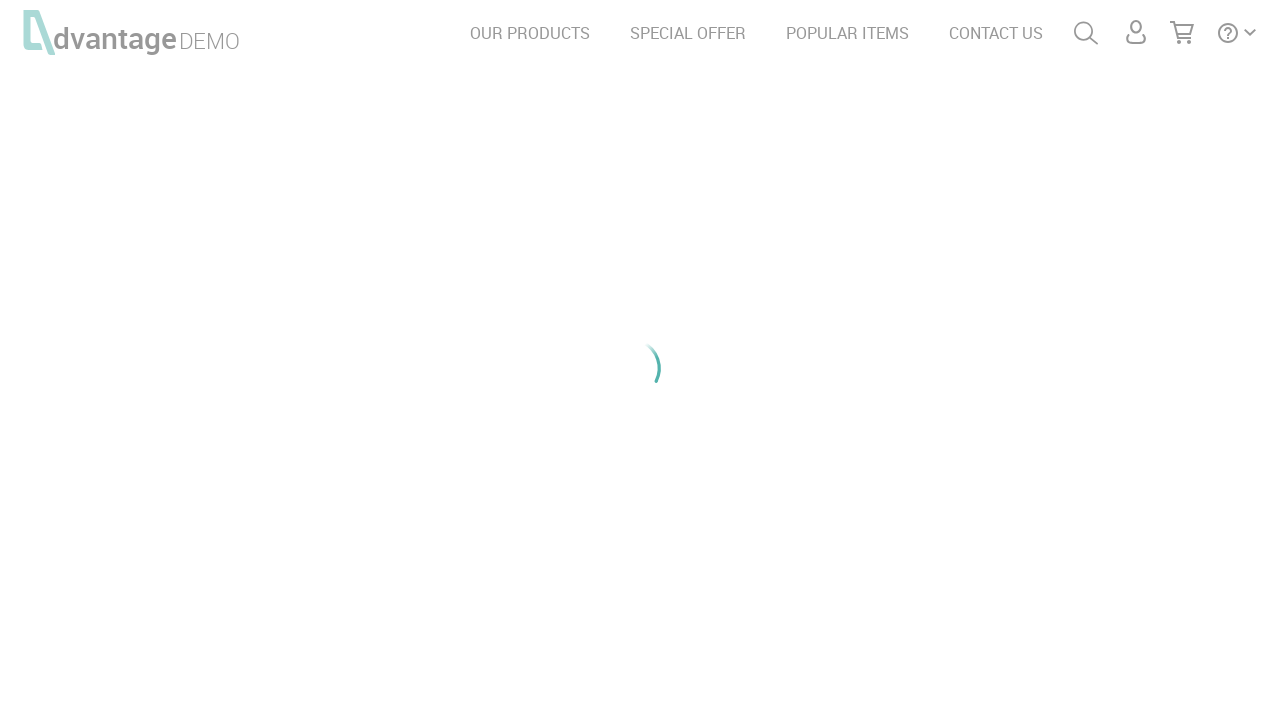

Page reached network idle state
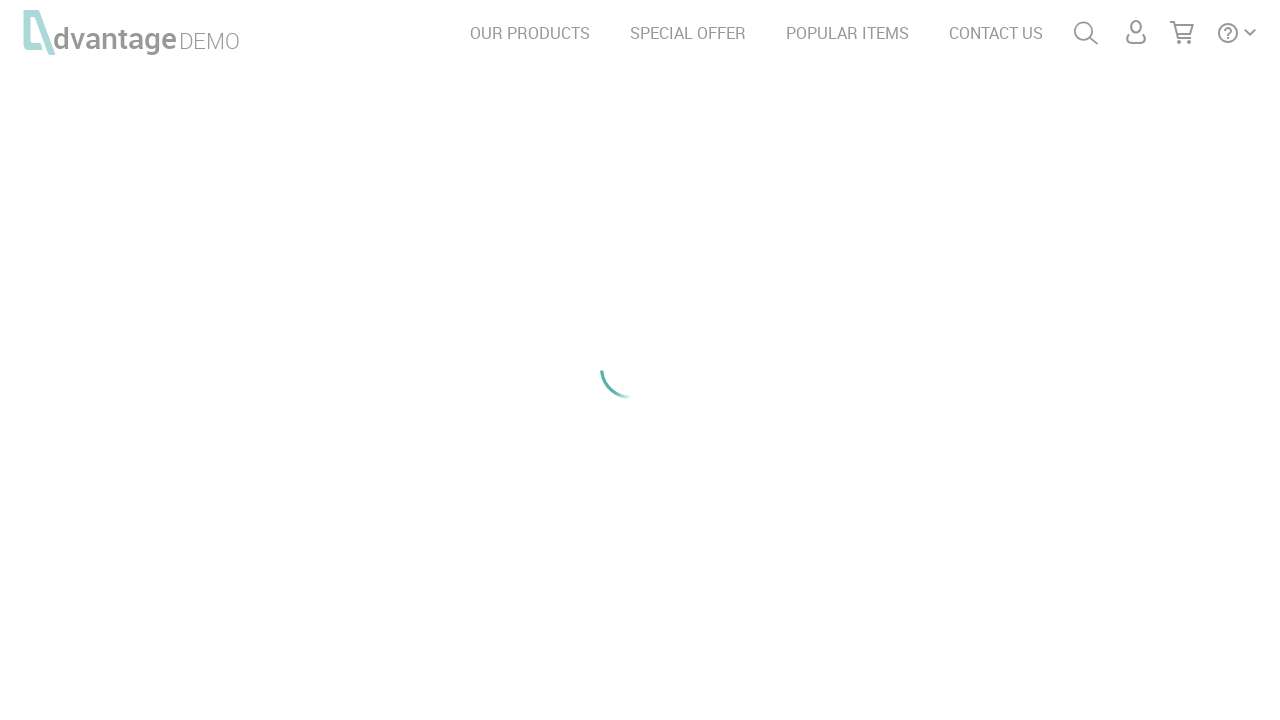

Body element loaded and page verified successfully
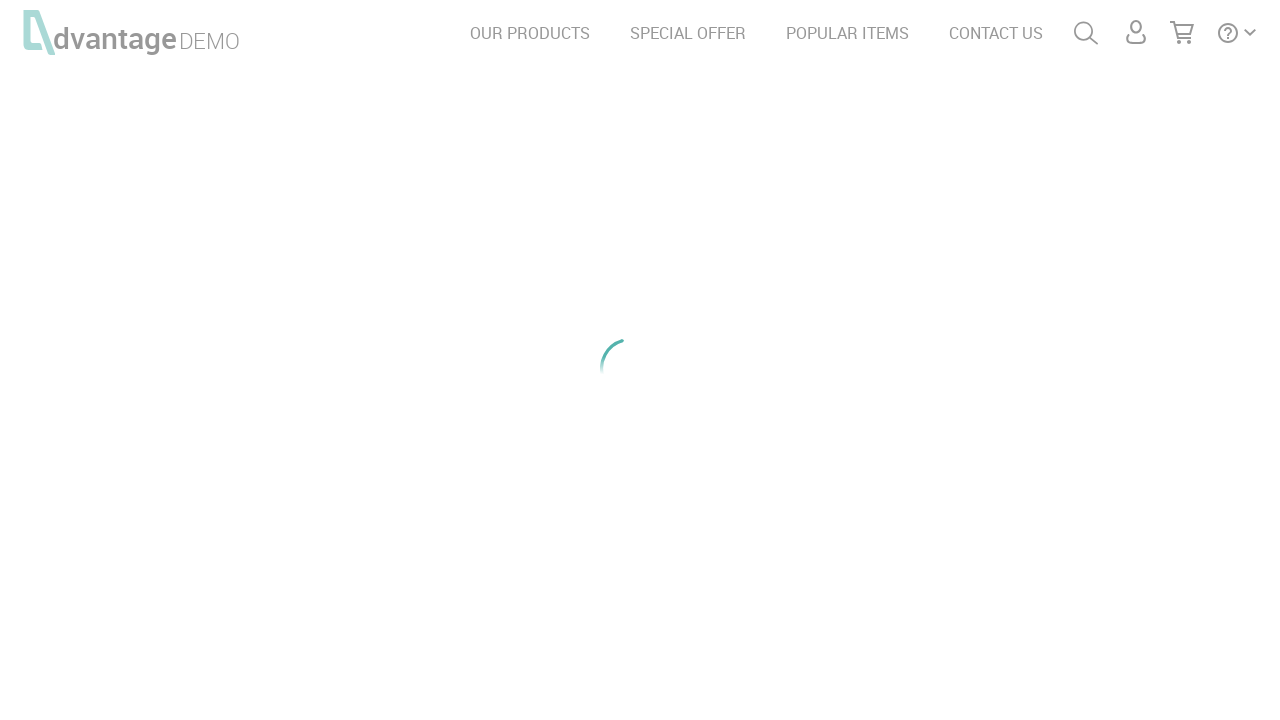

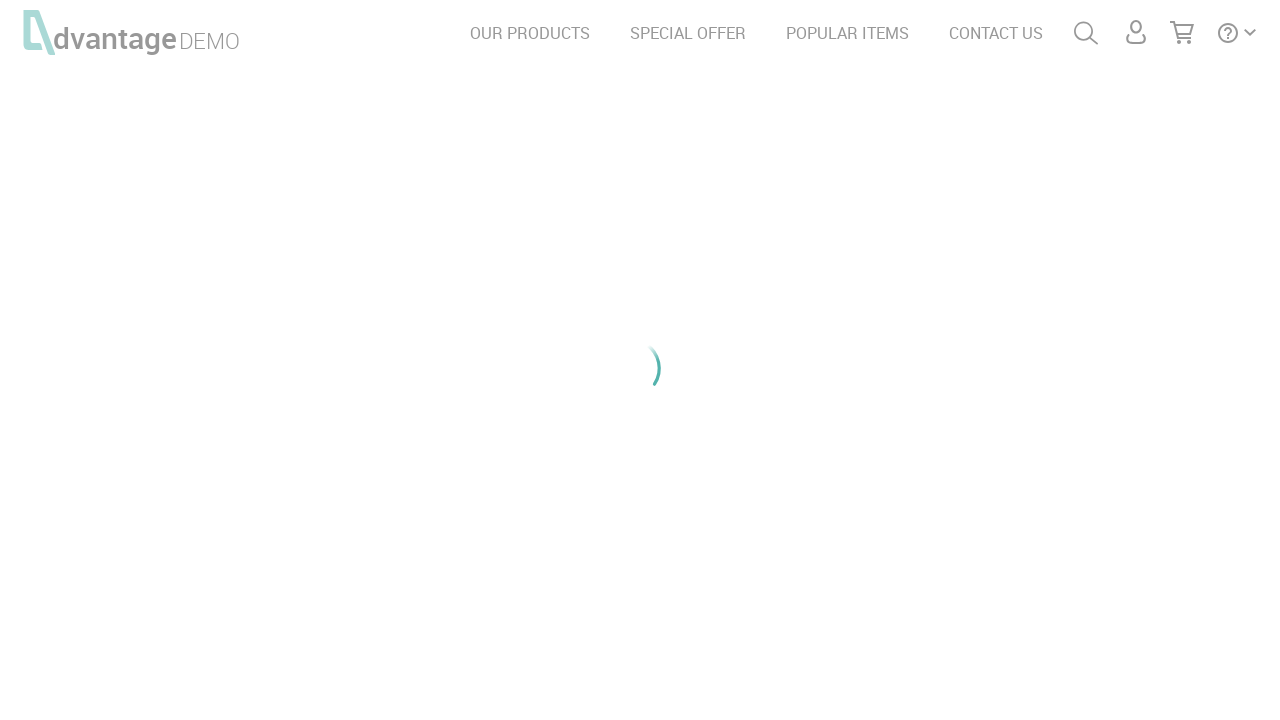